Tests page reload behavior by navigating to utam.dev, capturing page content, reloading the page, and verifying the page reloads correctly

Starting URL: https://utam.dev

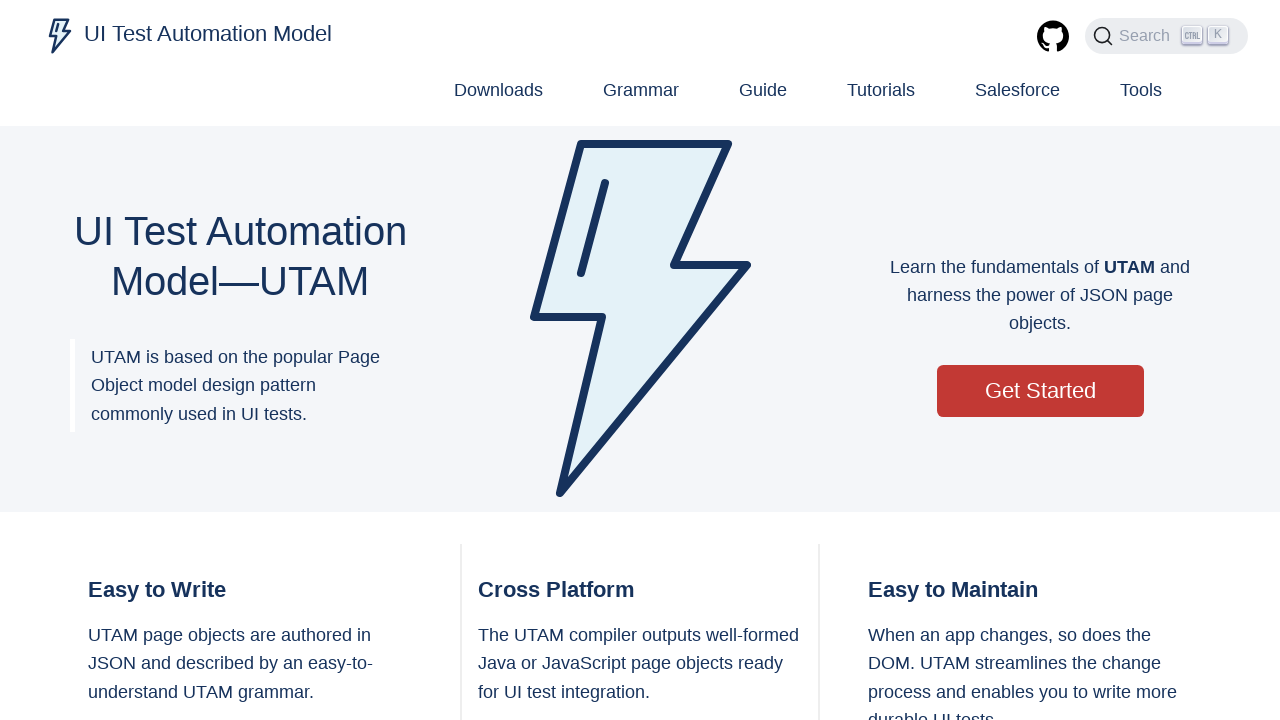

Waited for body element to be present on page
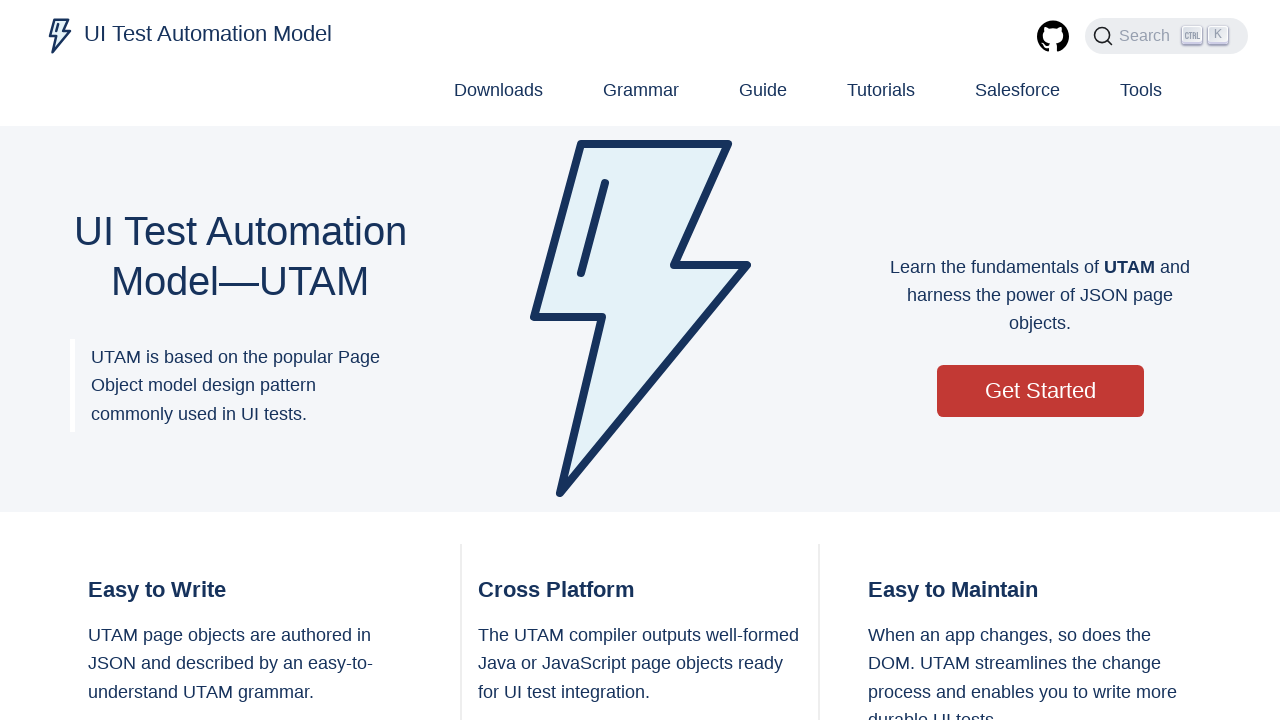

Located main content element
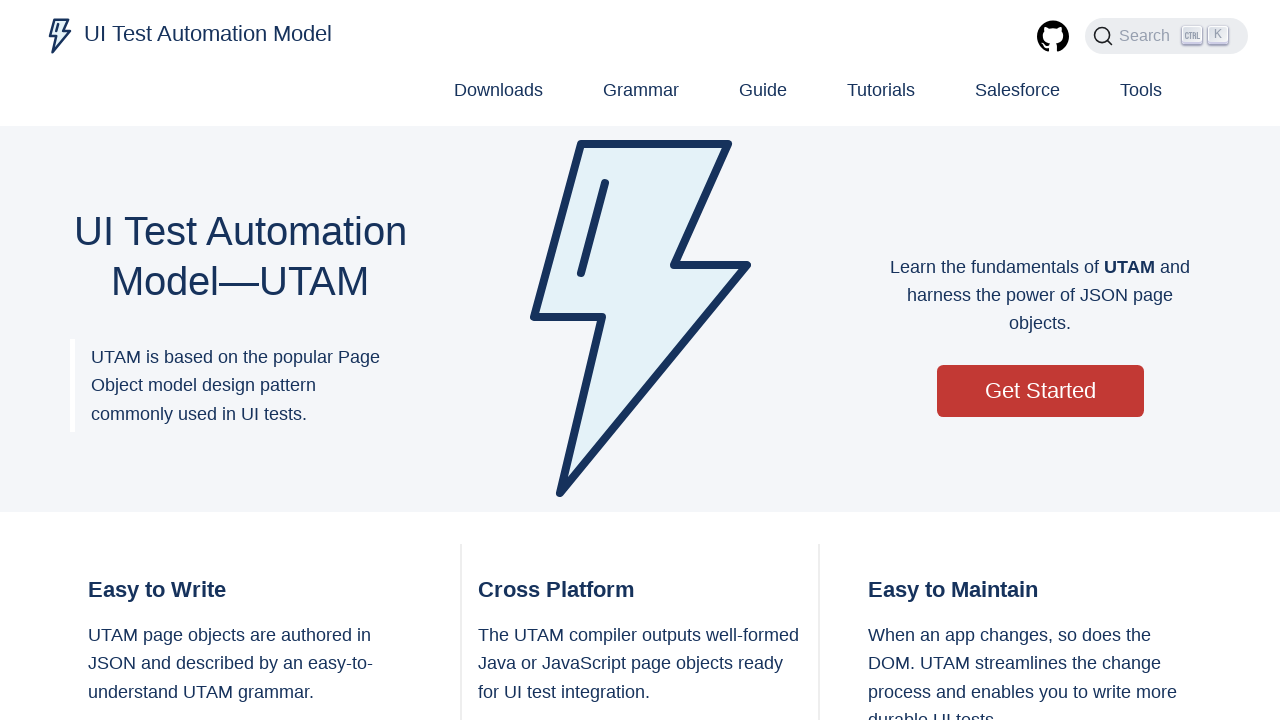

Verified content element is visible
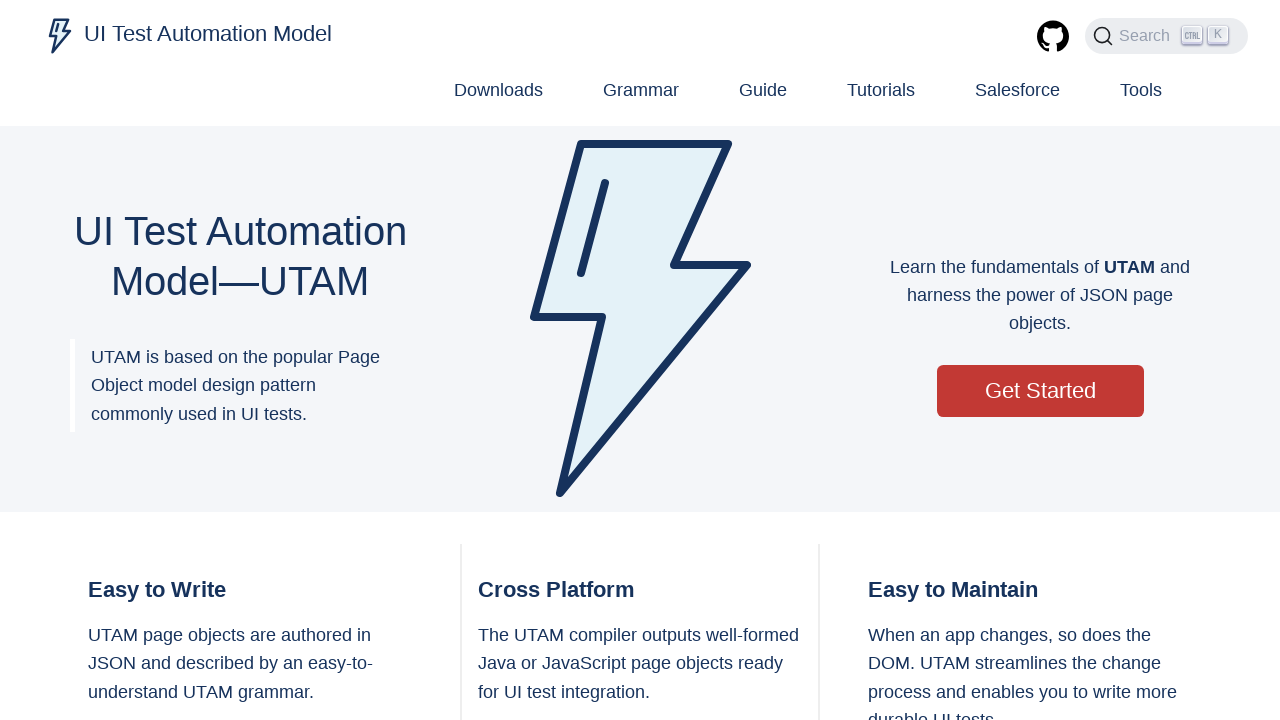

Navigated to https://utam.dev to reload the page
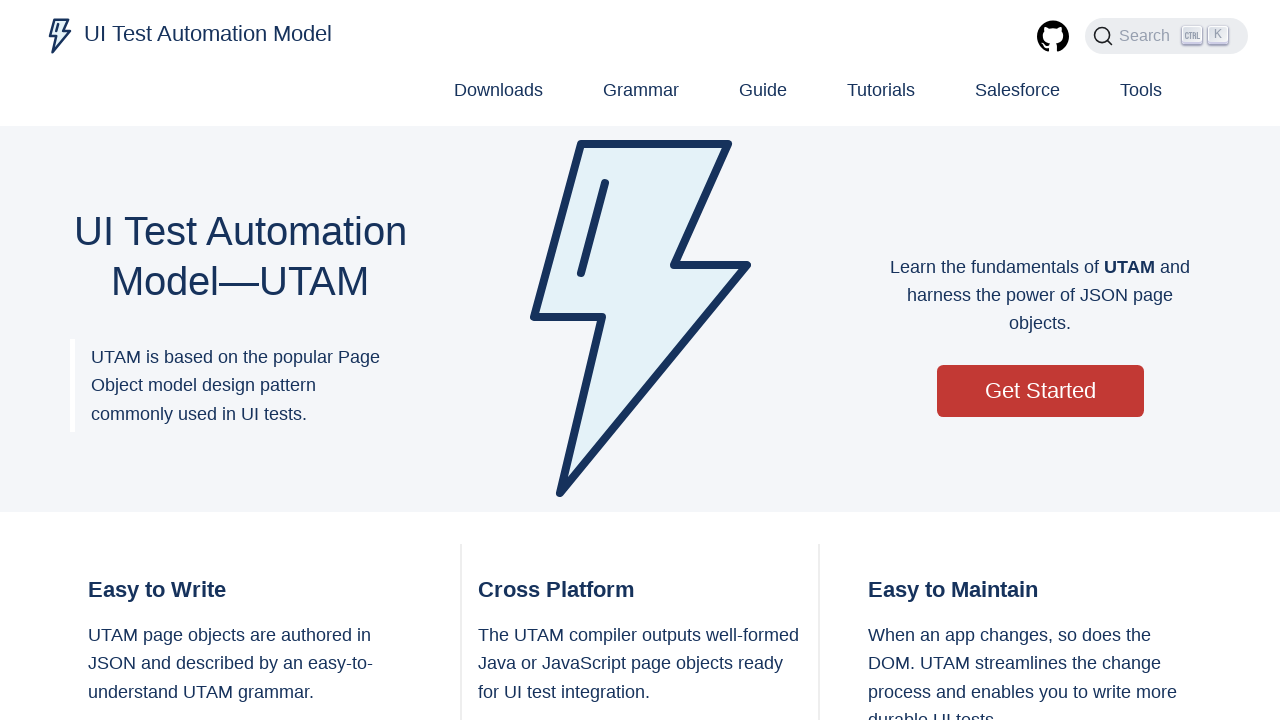

Verified content element is present after page reload
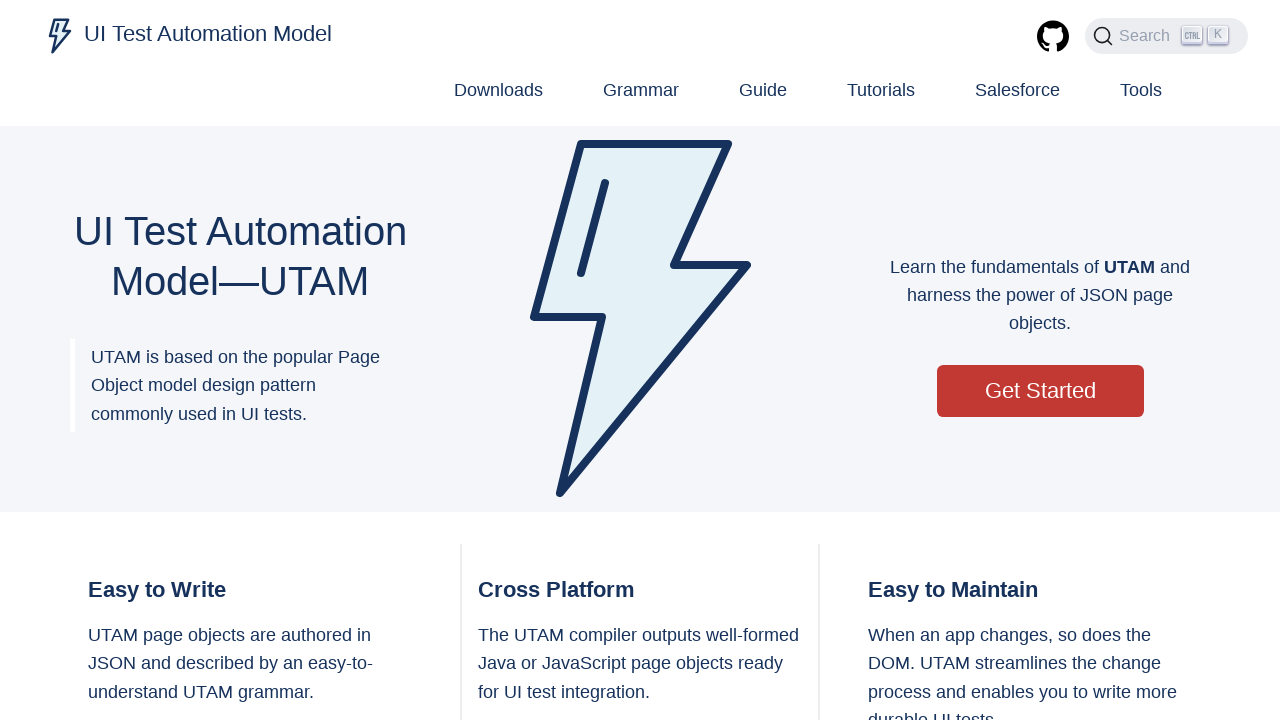

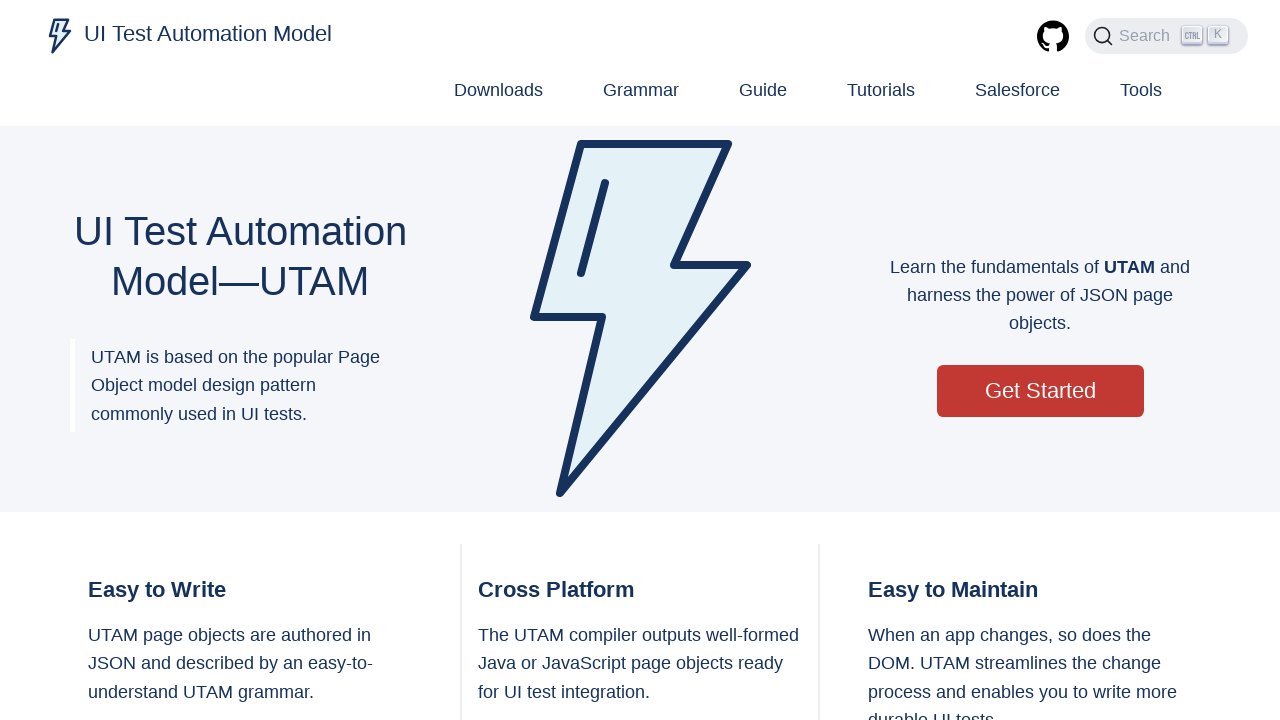